Tests implicit wait functionality by clicking a button and verifying that a new button appears with text

Starting URL: https://www.leafground.com/waits.xhtml

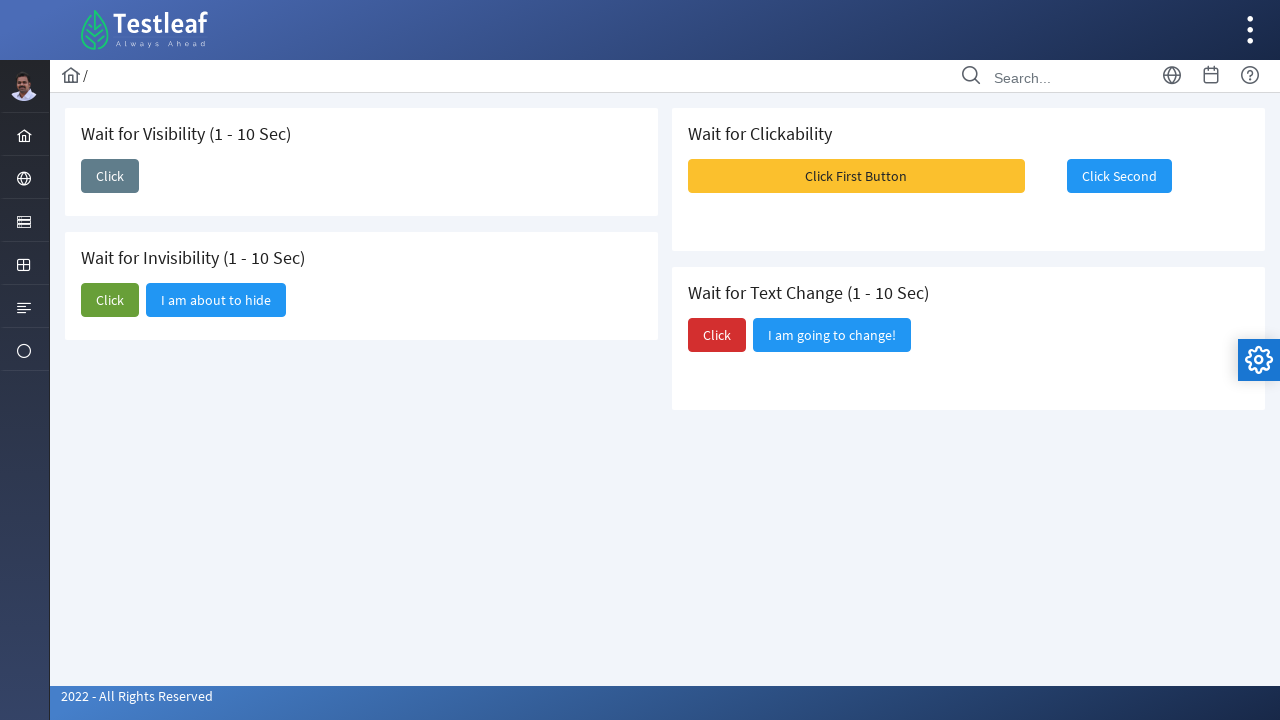

Clicked button to trigger implicit wait at (110, 176) on xpath=//*[@id="j_idt87:j_idt89"]
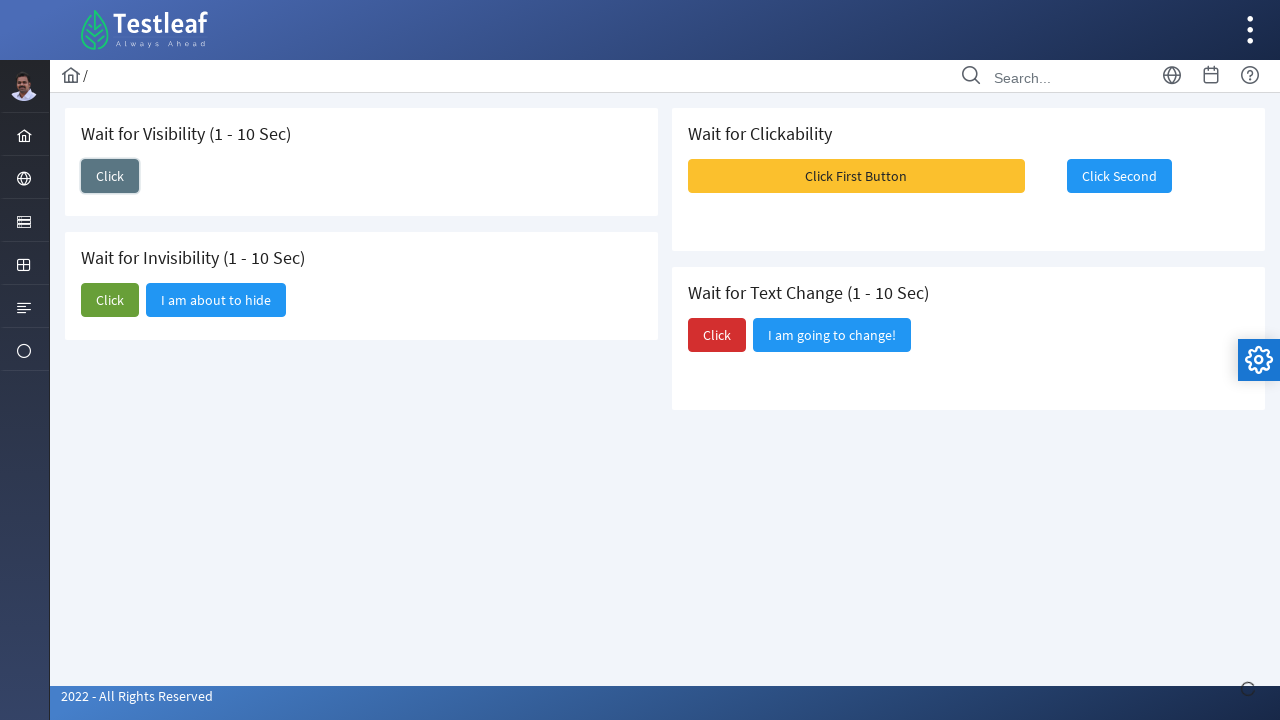

New button appeared after implicit wait
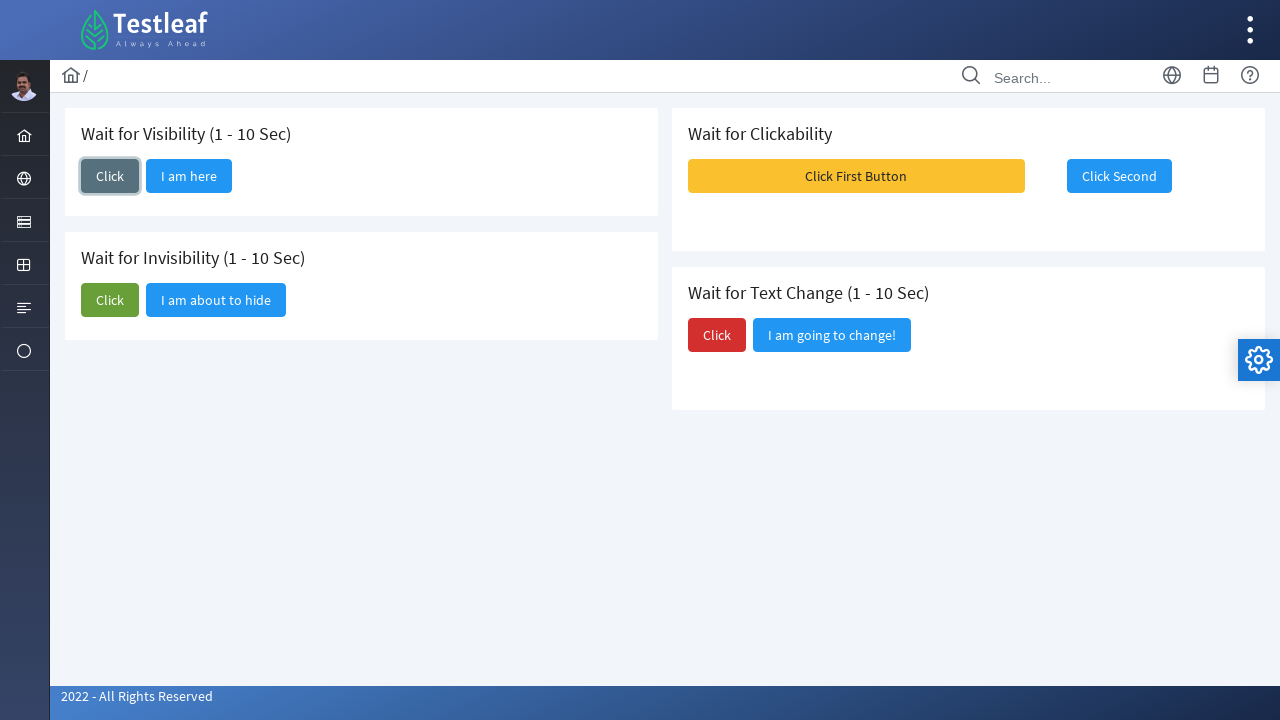

Retrieved new button text: I am here
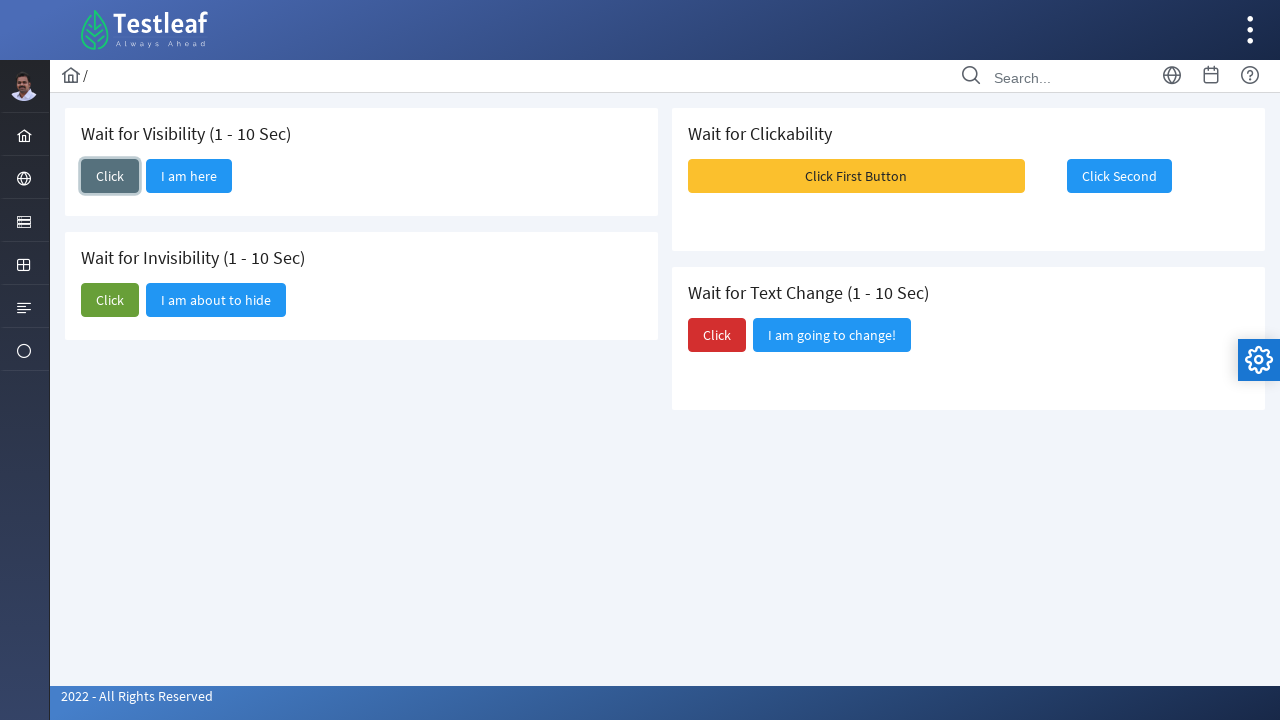

Printed button text: I am here
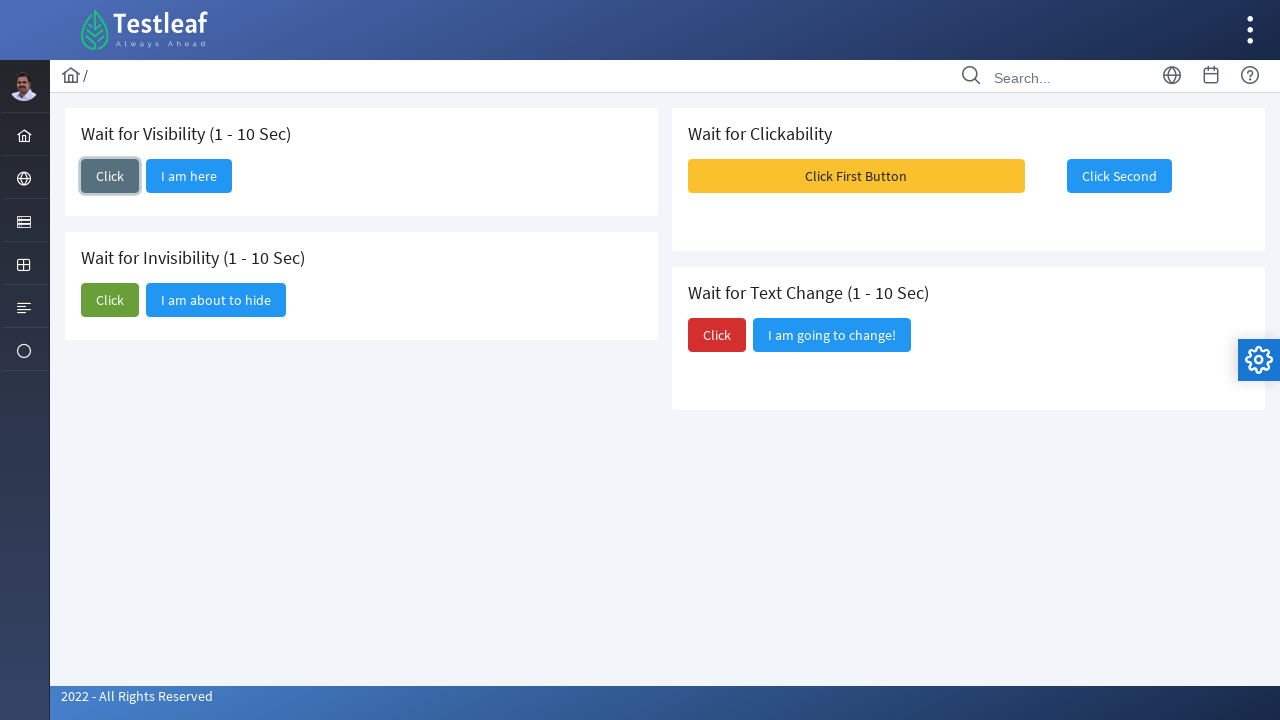

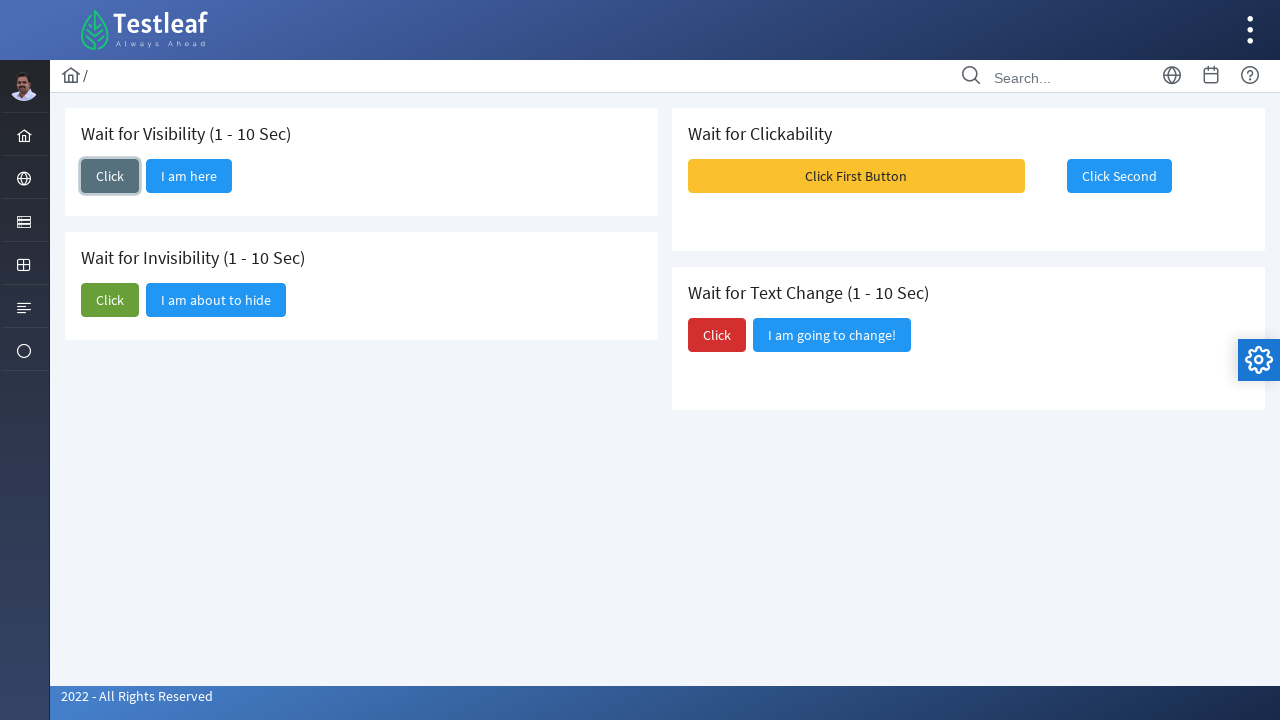